Tests mouse hover action on SpiceJet website by hovering over Add-ons menu and clicking on SpiceFlex link to verify navigation to the SpiceFlex page in a new window

Starting URL: https://www.spicejet.com/

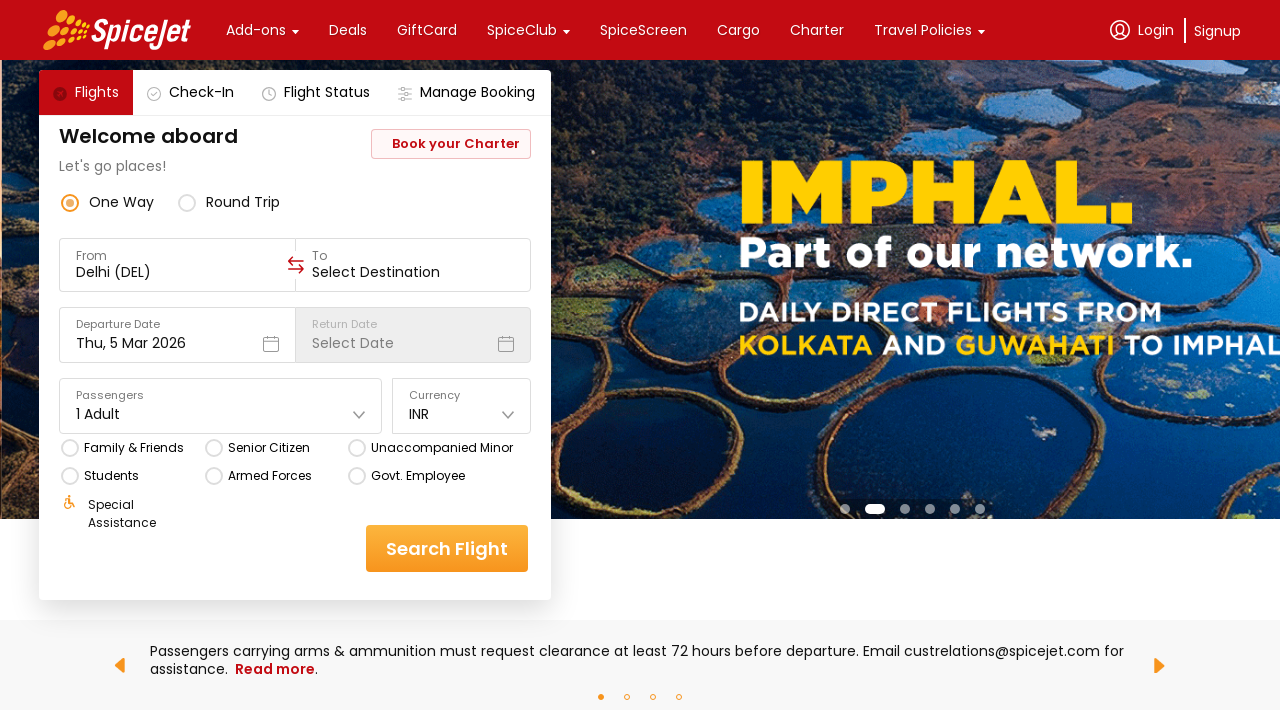

Add-ons menu element loaded on SpiceJet homepage
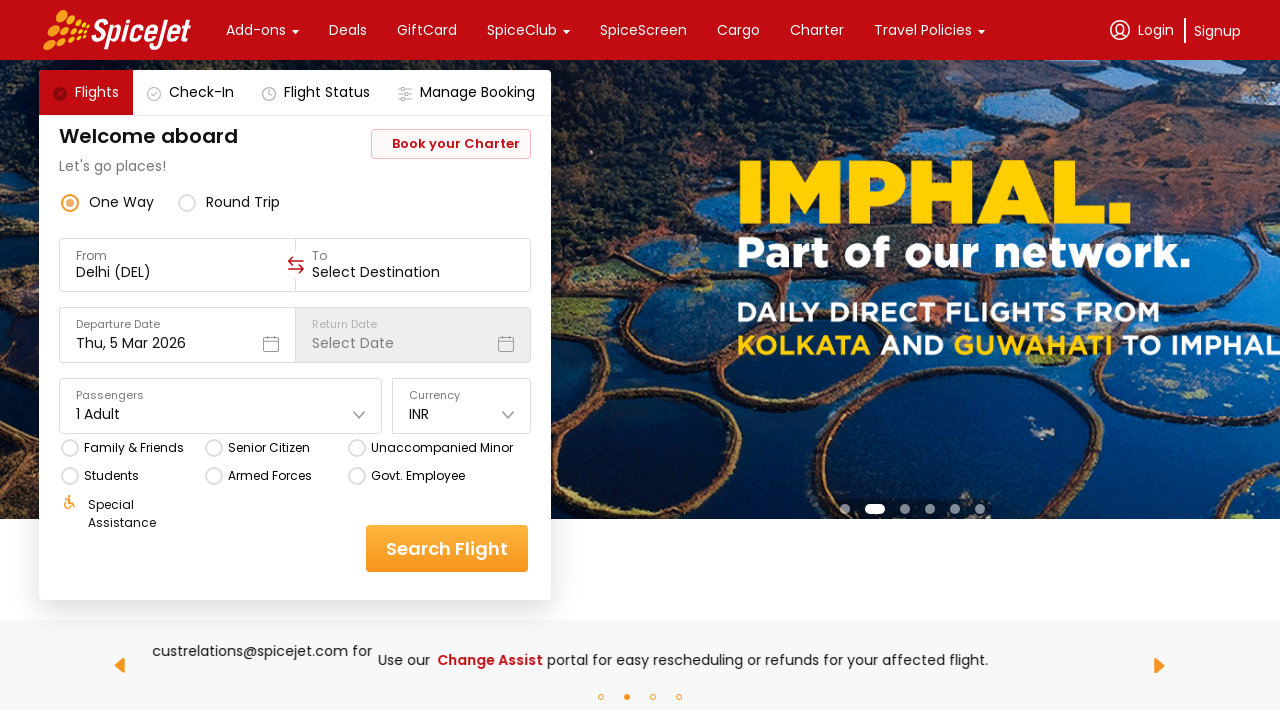

Hovered over Add-ons menu to reveal submenu at (256, 30) on xpath=//div[contains(text(),'Add-ons')]
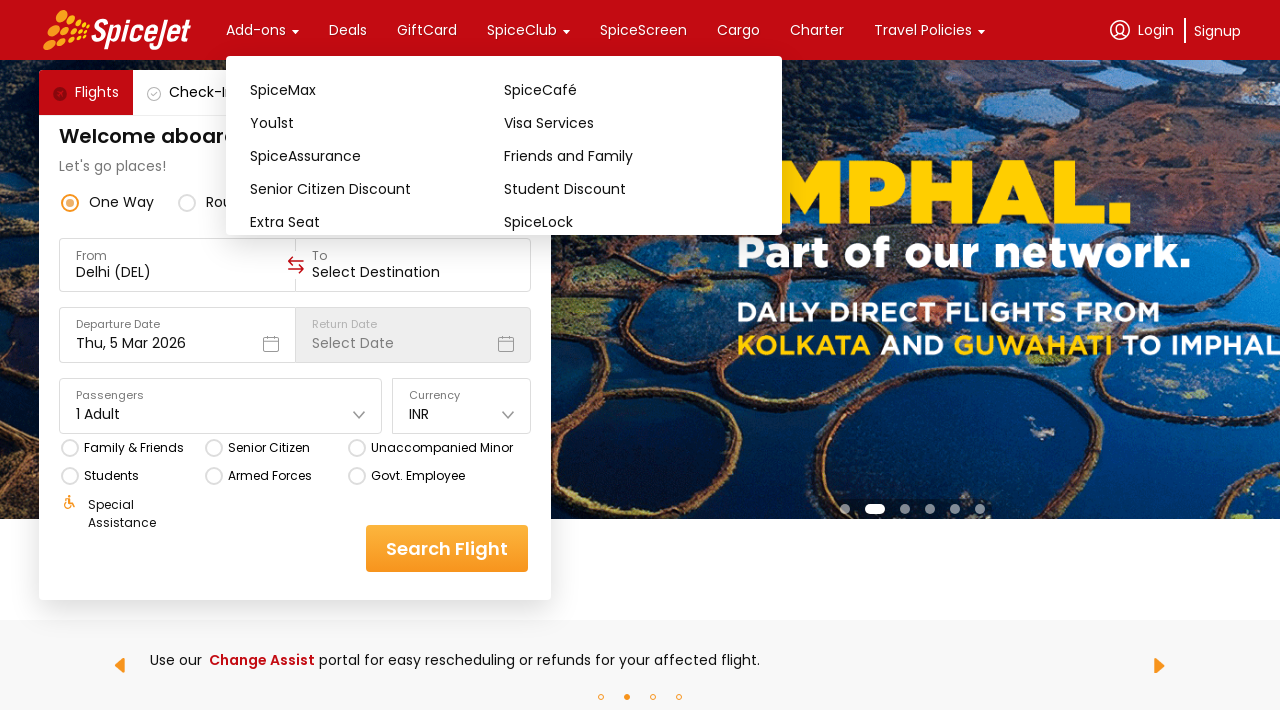

Waited for submenu to appear after hover
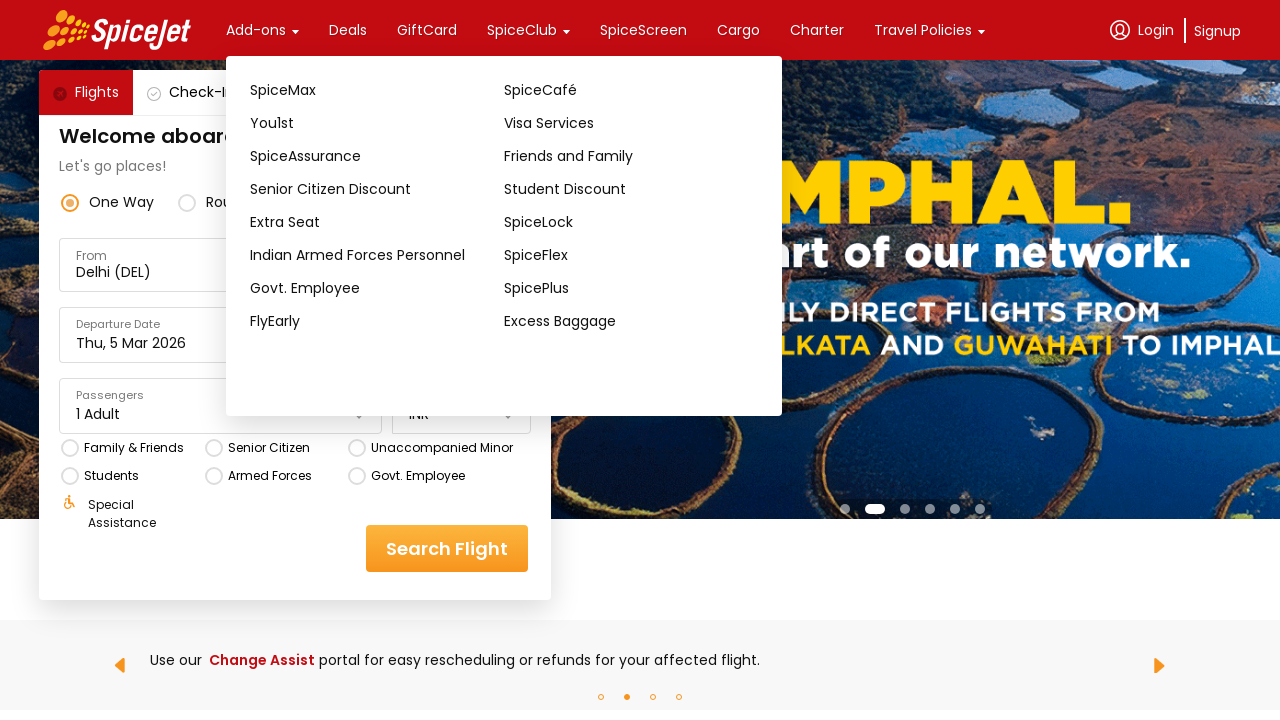

Clicked on SpiceFlex link from Add-ons submenu at (631, 255) on xpath=//div[contains(text(),'SpiceFlex')]
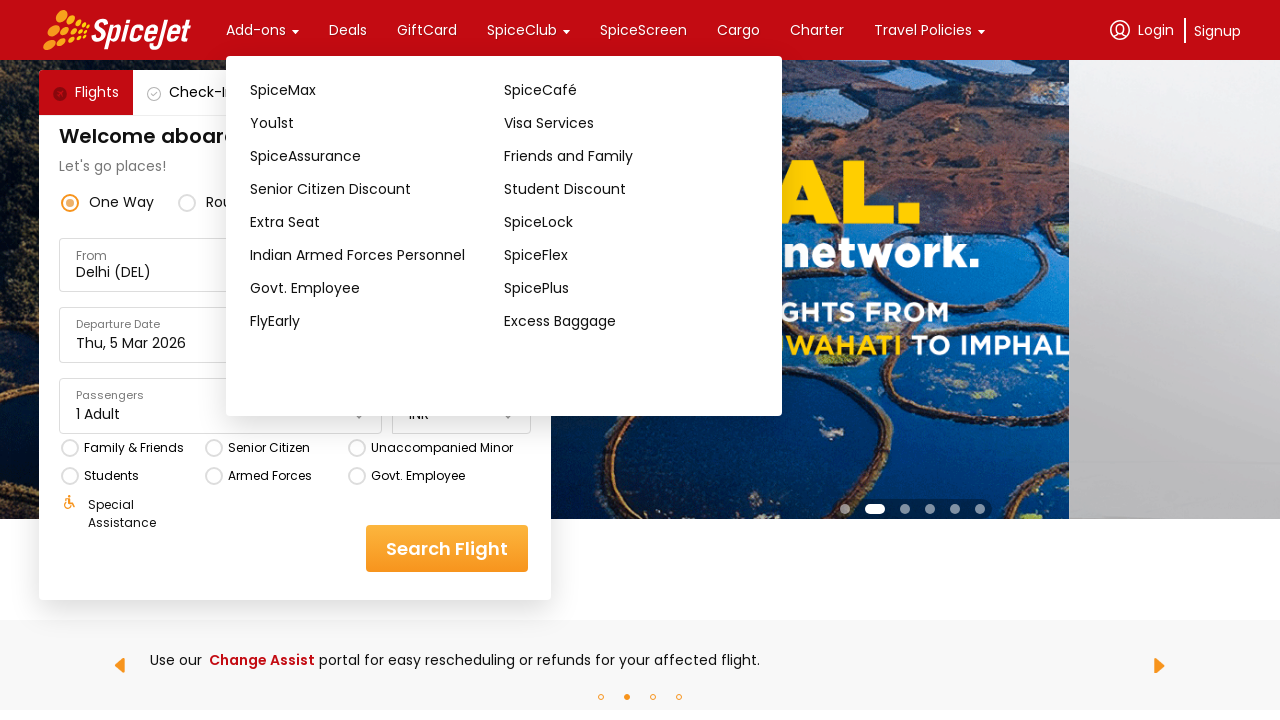

SpiceFlex page loaded in new window
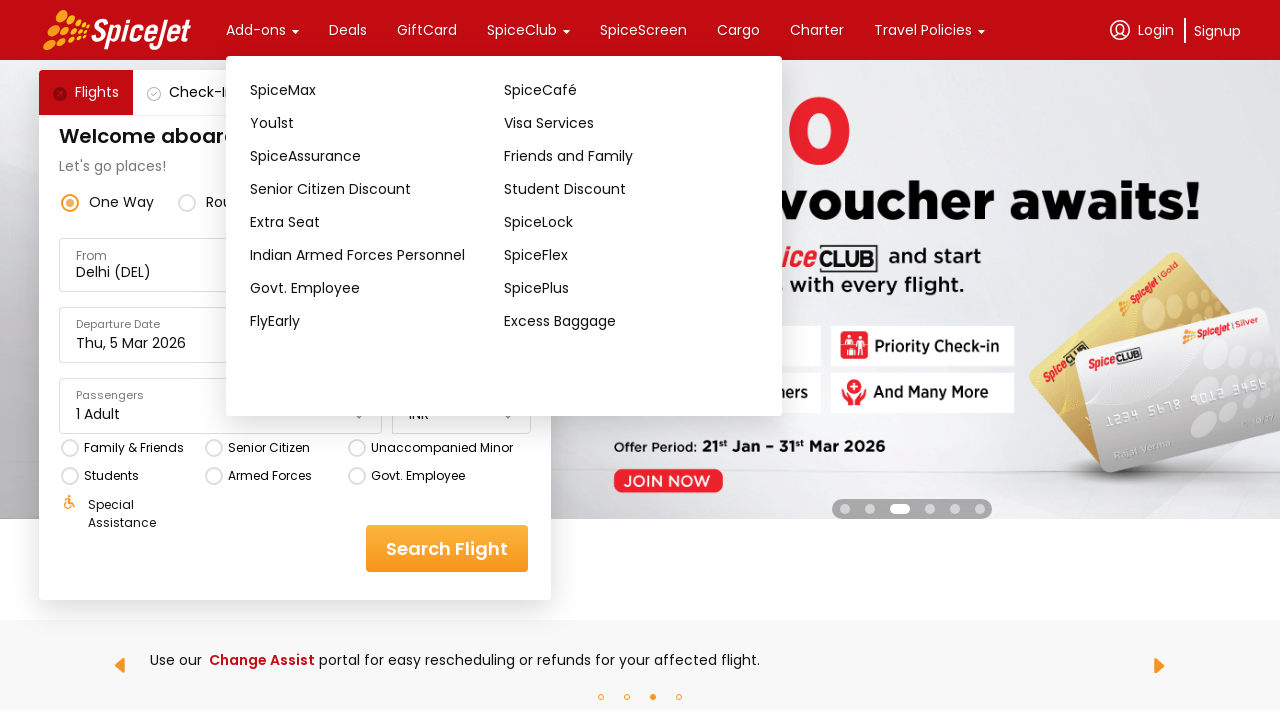

Verified SpiceFlex page loaded by confirming 'HOW TO BOOK SPICEFLEX' heading is present
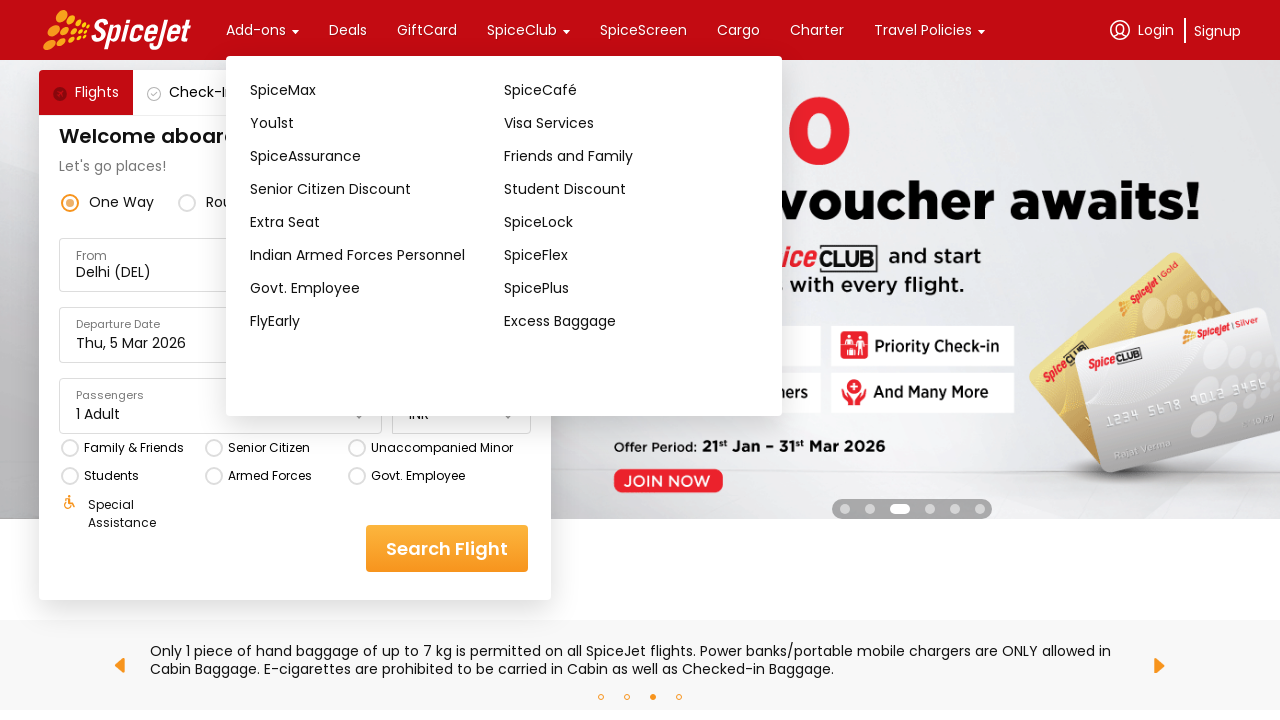

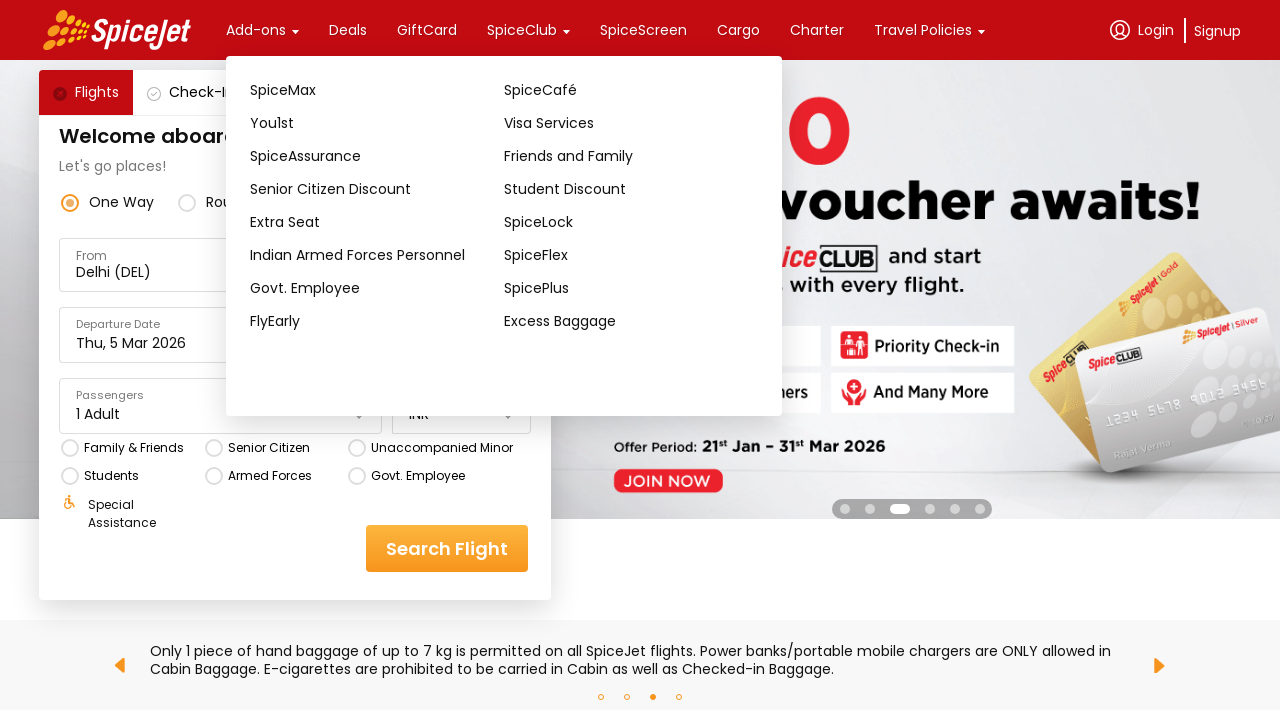